Tests the addition functionality of a calculator by entering two numbers (10.5 and 5.4), clicking the sum button, and verifying the result equals 15.9

Starting URL: http://antoniotrindade.com.br/treinoautomacao/desafiosoma.html

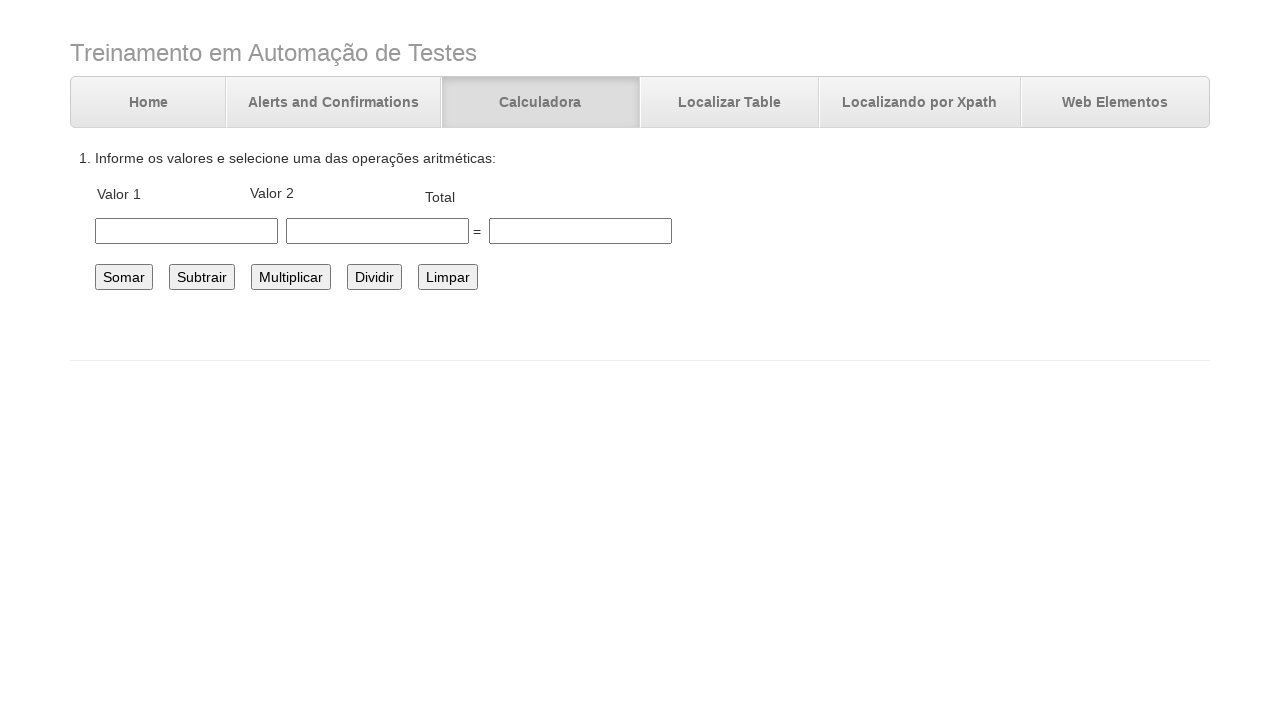

Entered first number 10.5 into the first input field on #number1
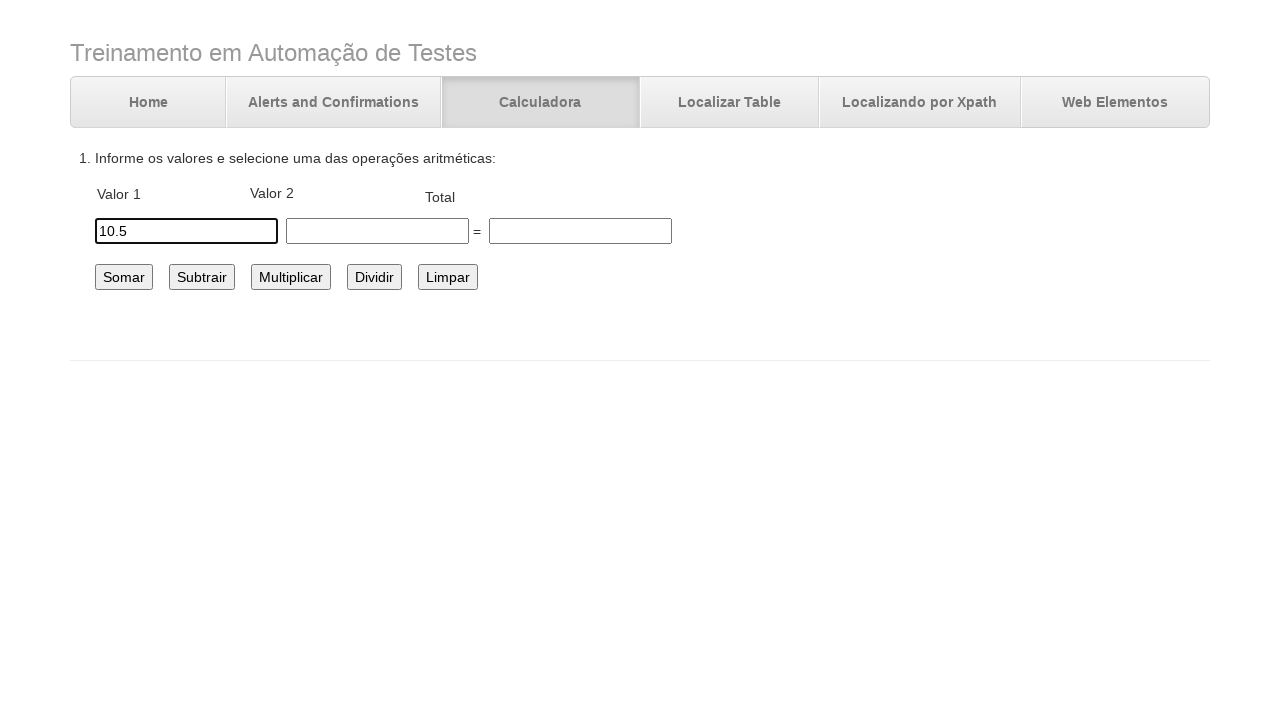

Entered second number 5.4 into the second input field on #number2
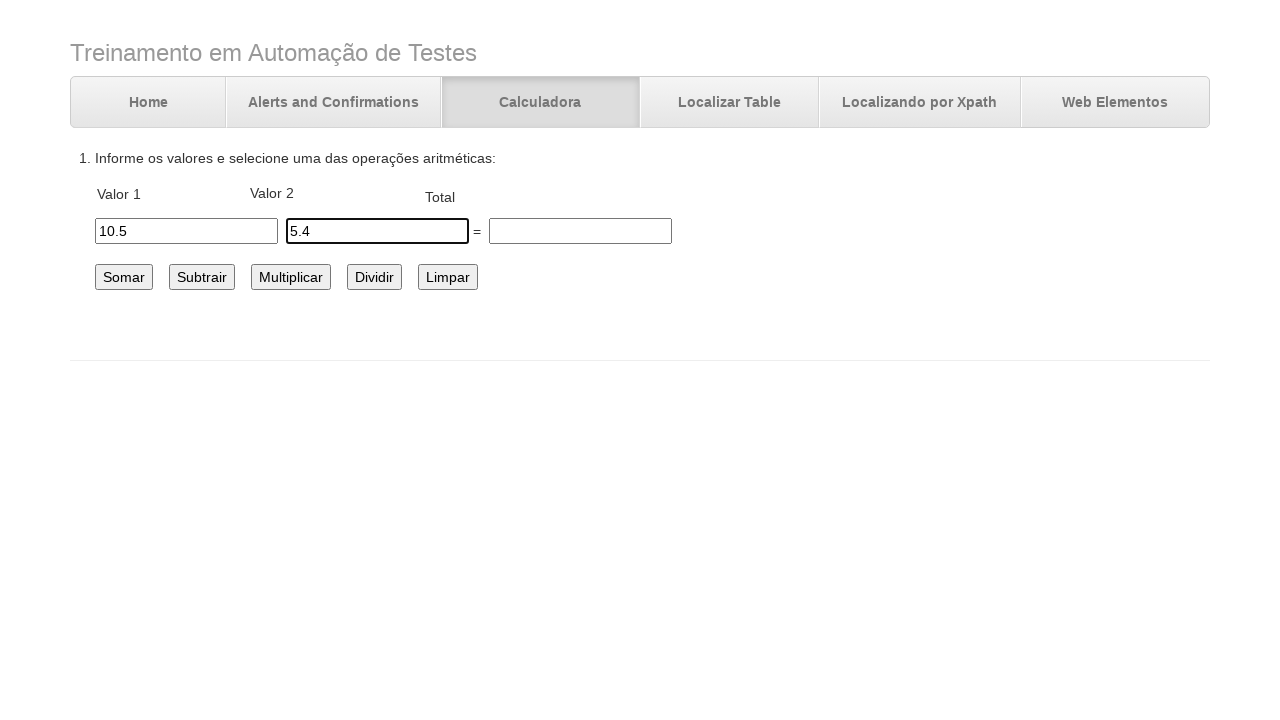

Clicked the sum button to calculate the total at (124, 277) on #somar
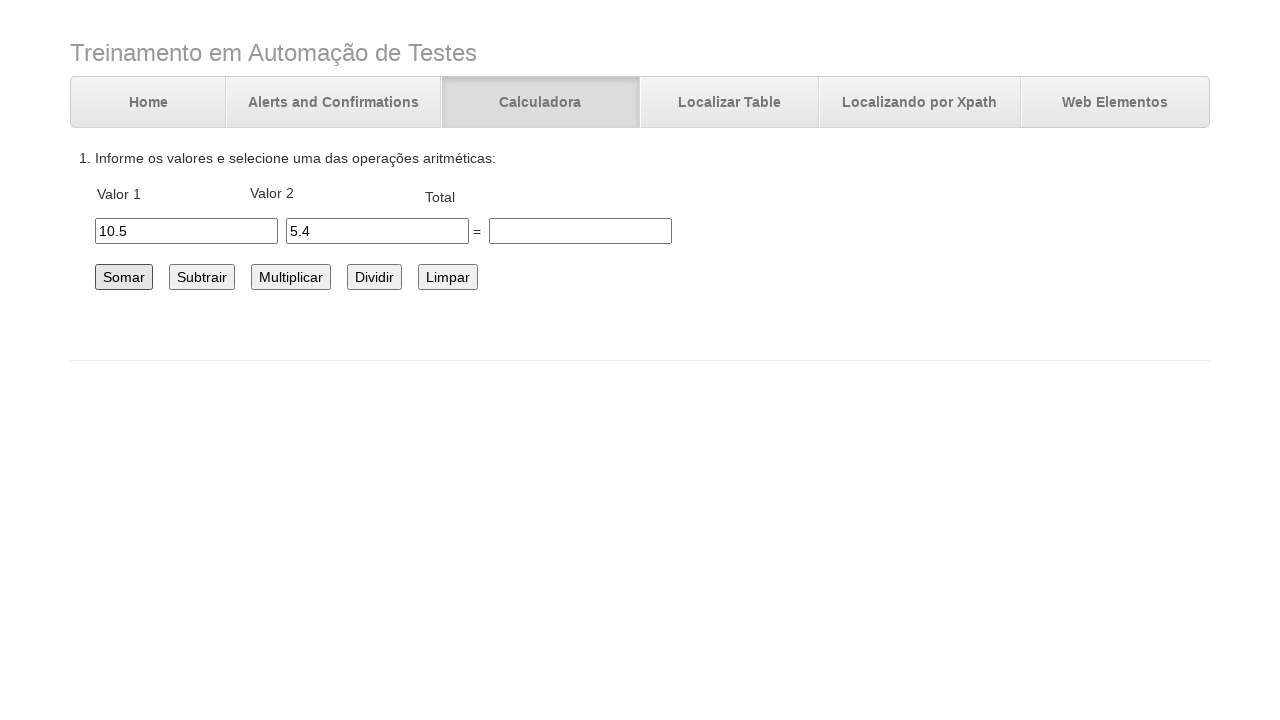

Verified that the result 15.9 appeared in the total field
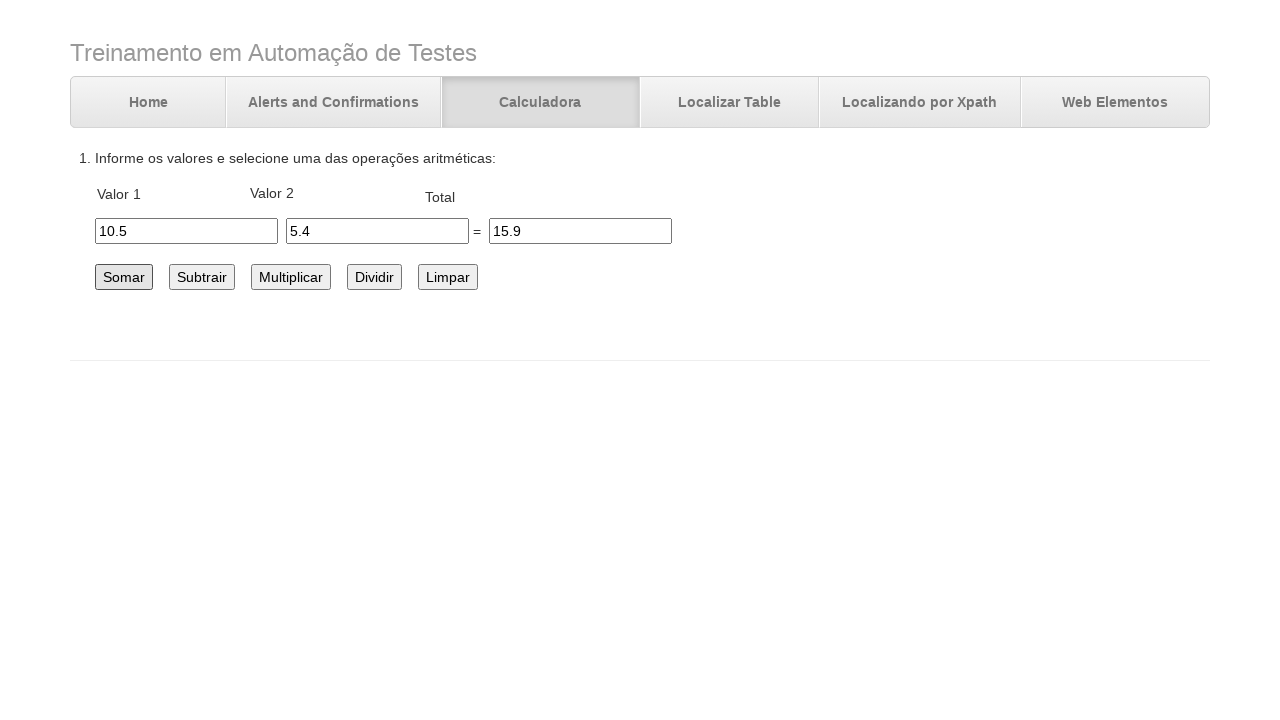

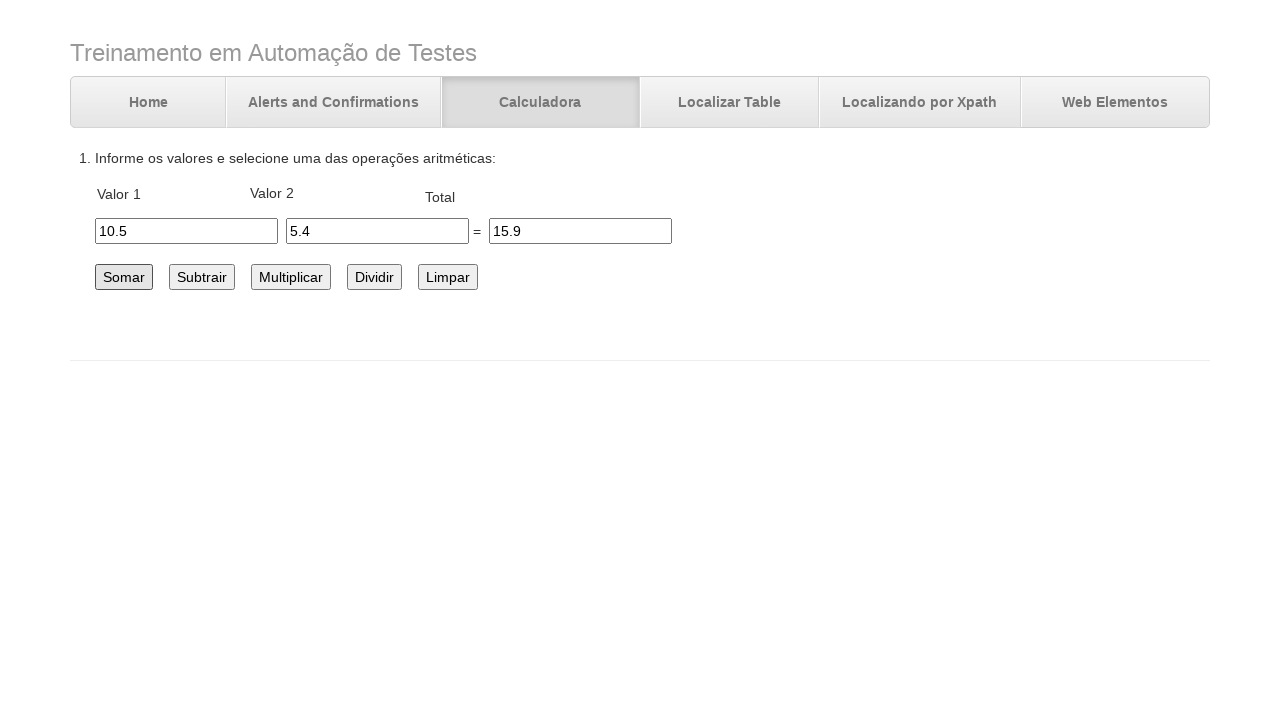